Tests the search functionality by clicking the search button, entering a search term, and verifying that search results are displayed

Starting URL: https://motorcredito.com.do/

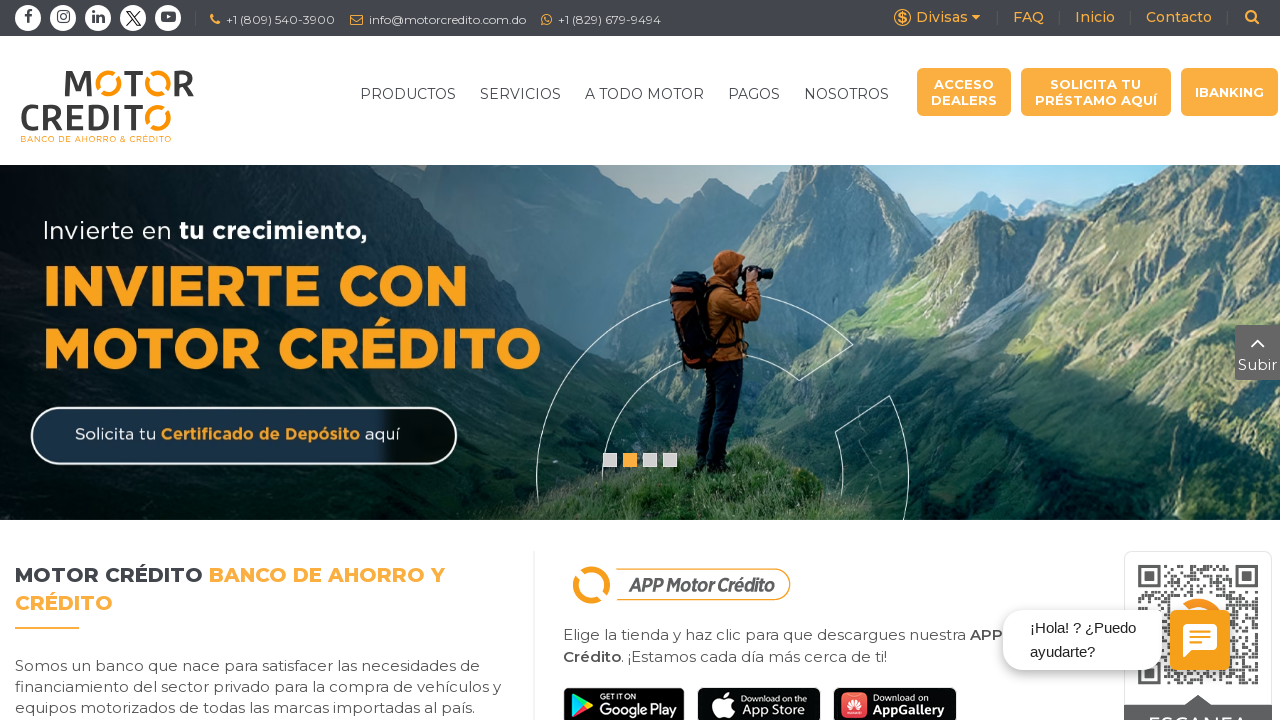

Clicked search button to open search bar at (1252, 17) on xpath=/html/body/header/div[1]/div/div/div[2]/div[2]/button
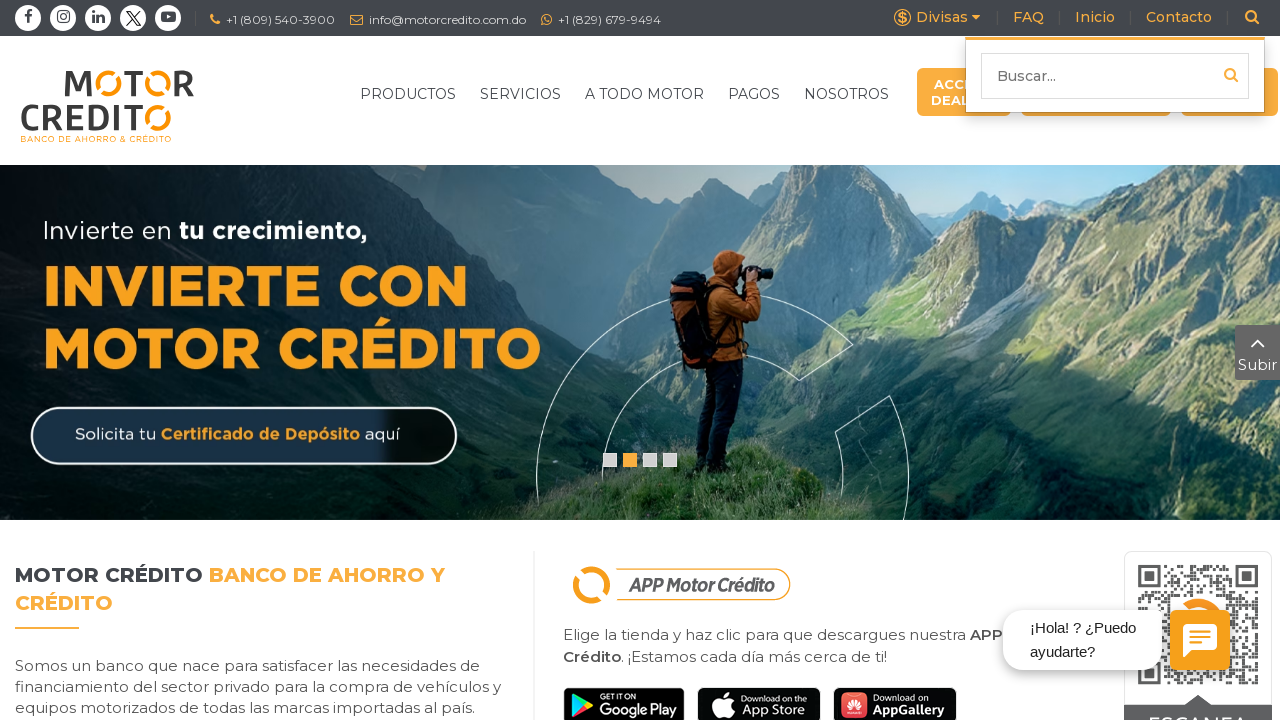

Filled search input with 'sucursal' on xpath=/html/body/header/div[1]/div/div/div[2]/div[2]/ul/li/form/input
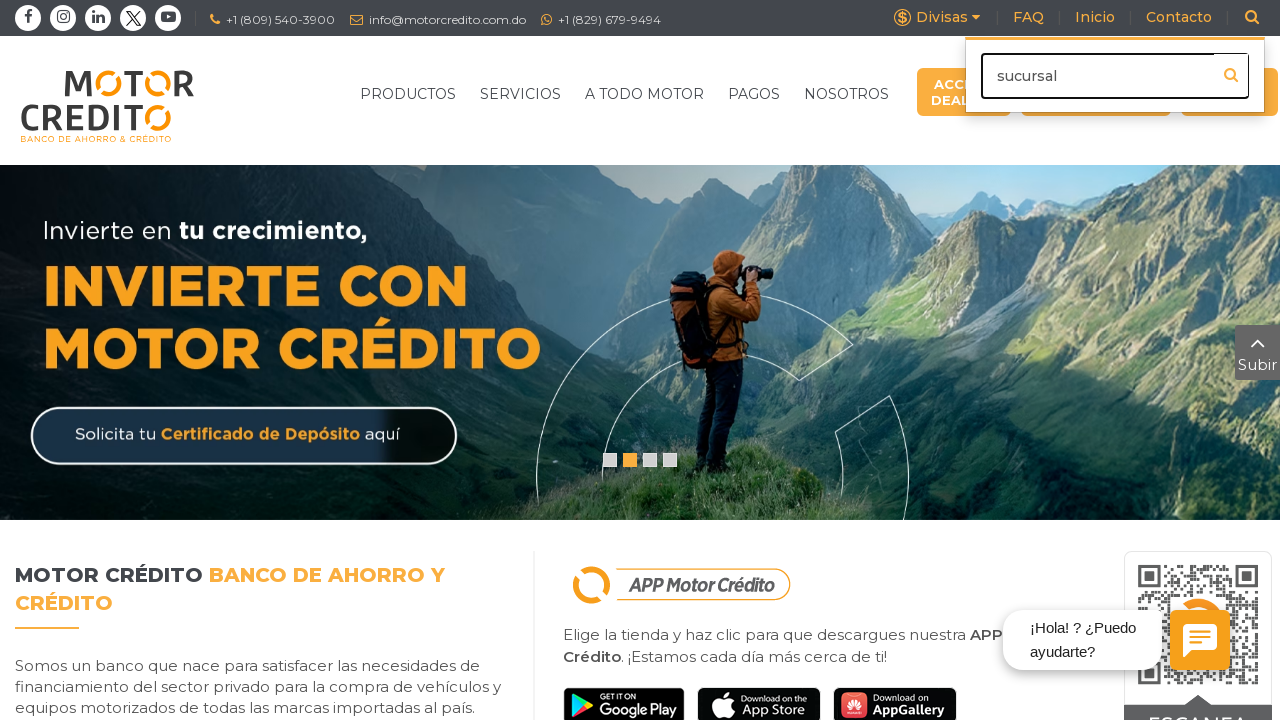

Pressed Enter to submit search on xpath=/html/body/header/div[1]/div/div/div[2]/div[2]/ul/li/form/input
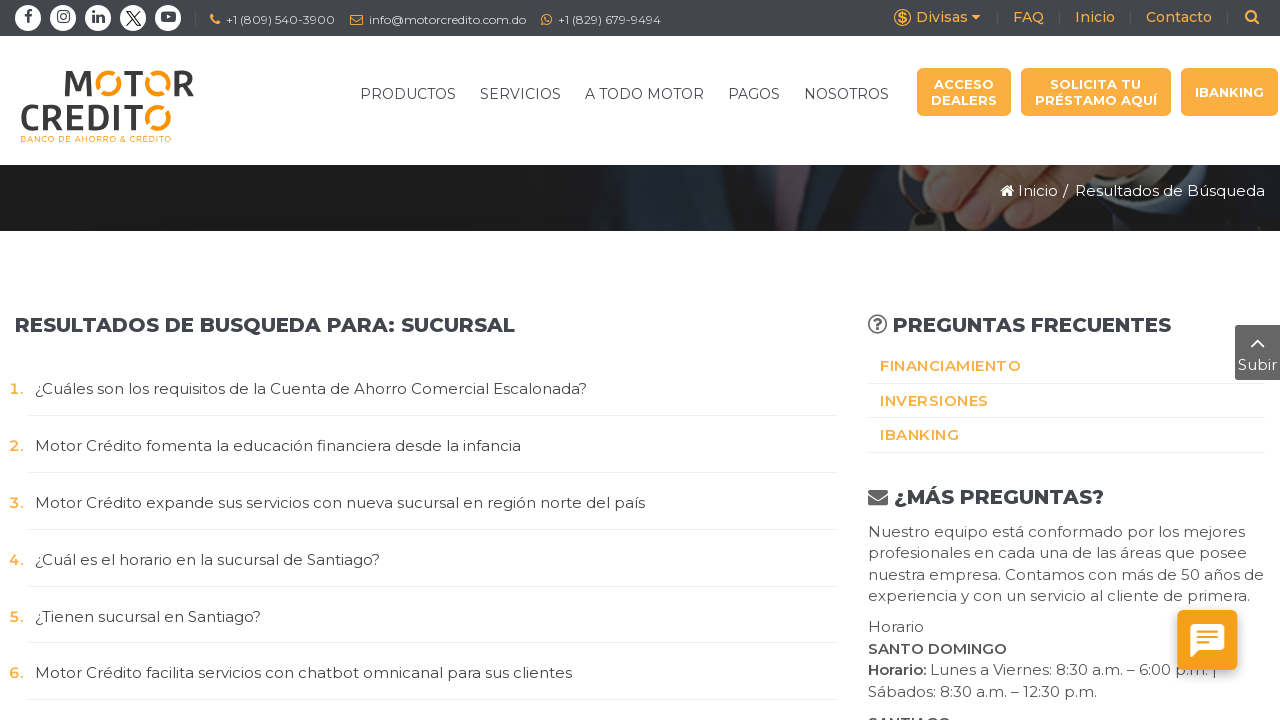

Search results loaded and first result element is visible
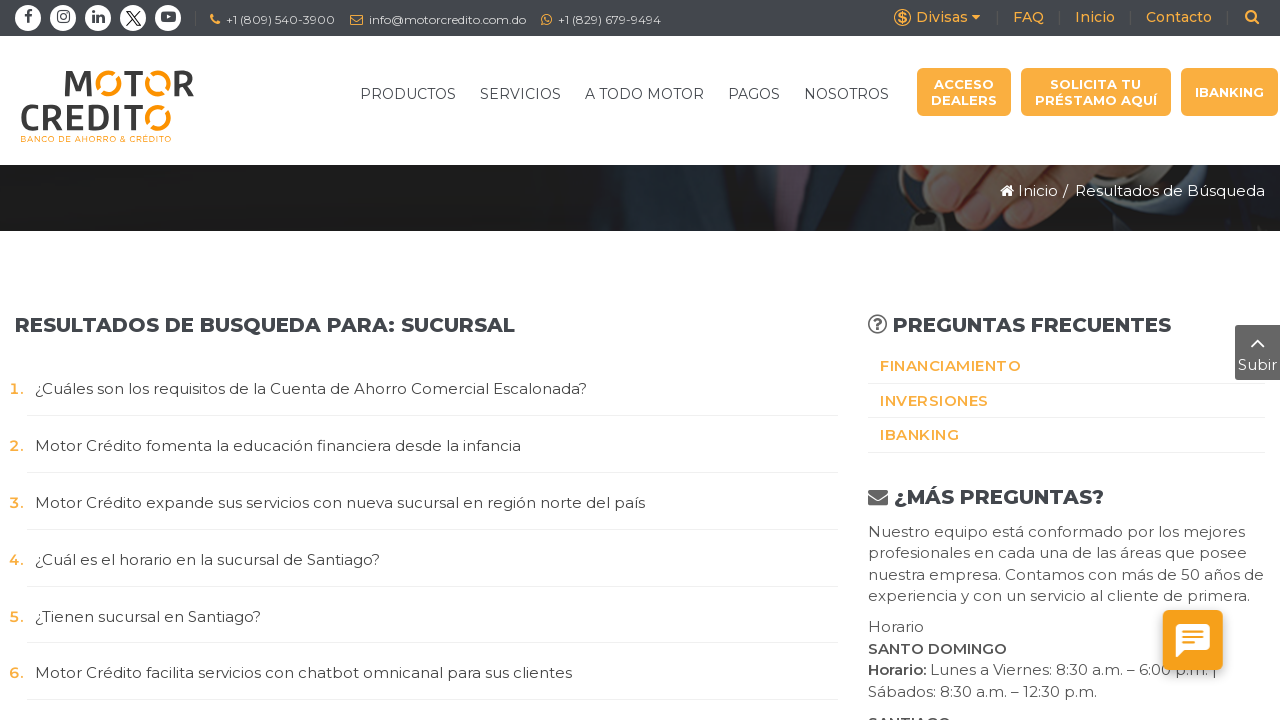

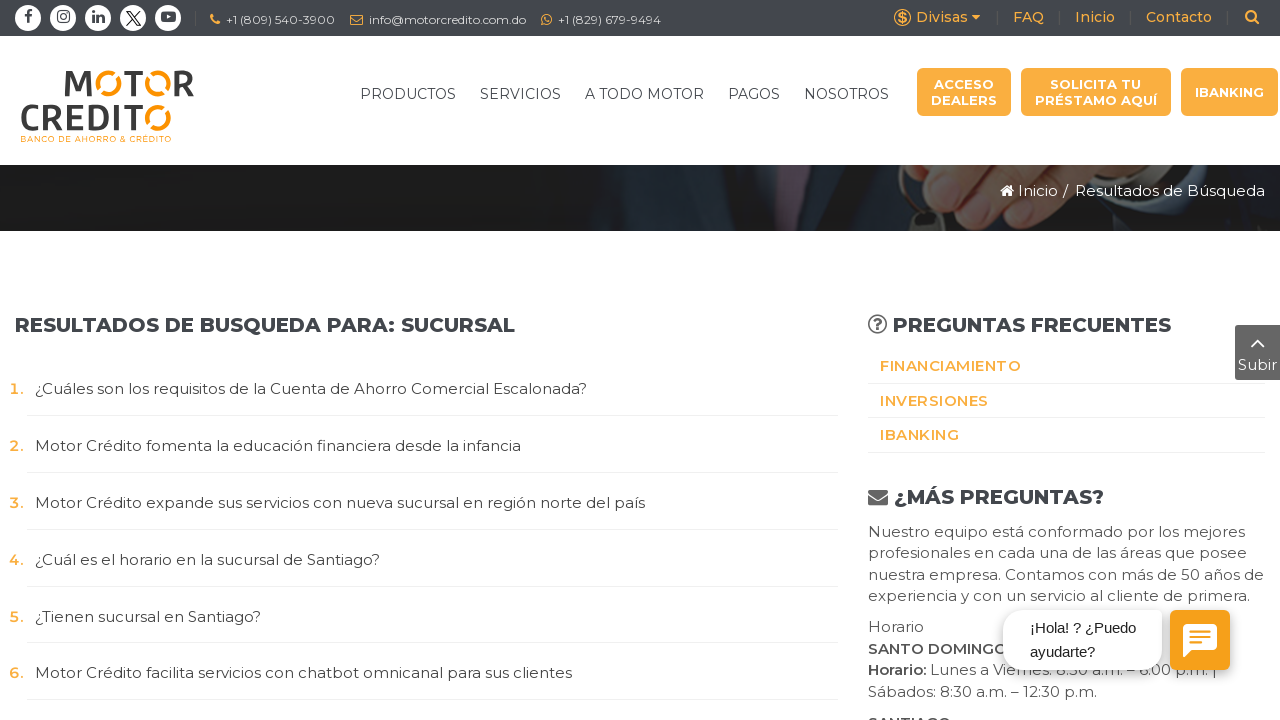